Tests file download functionality by clicking a download link on a Russian pricing list template page

Starting URL: https://kub-24.ru/prajs-list-shablon-prajs-lista-2020-v-excel-word-pdf/

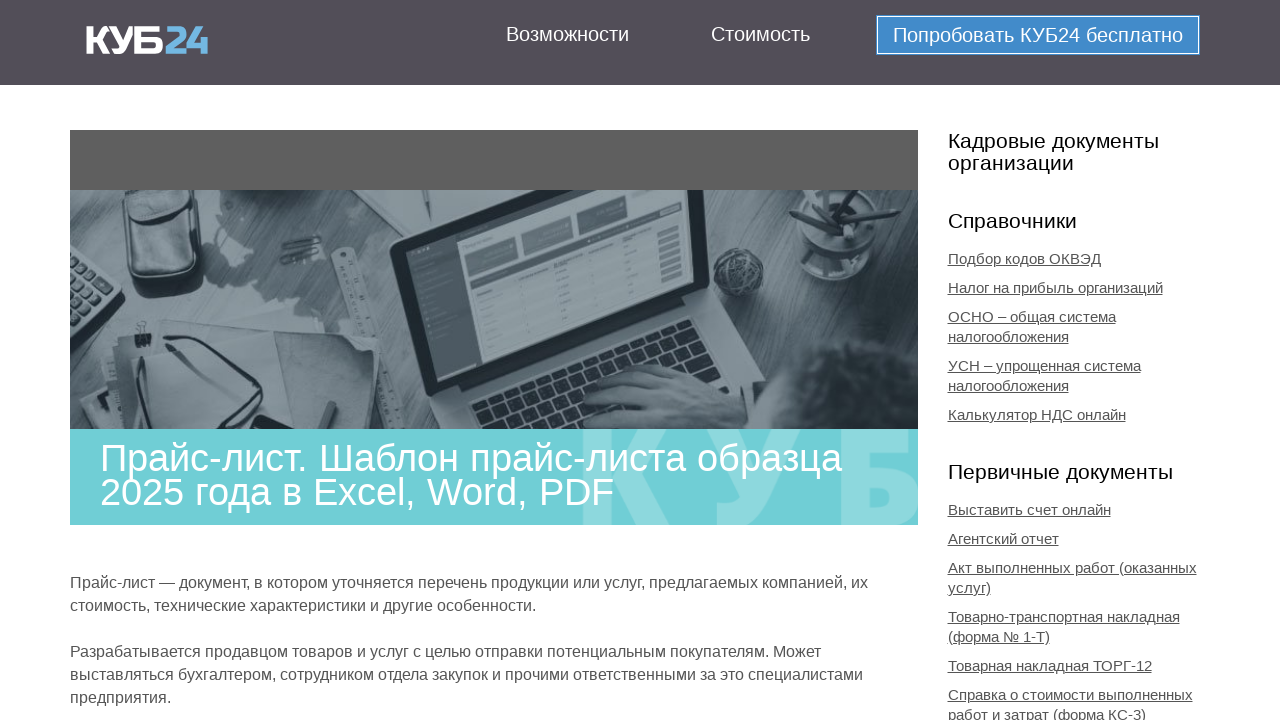

Clicked download link for pricing list file at (258, 361) on //*[@id="content"]/div/div/div[1]/ul[4]/li[1]/a
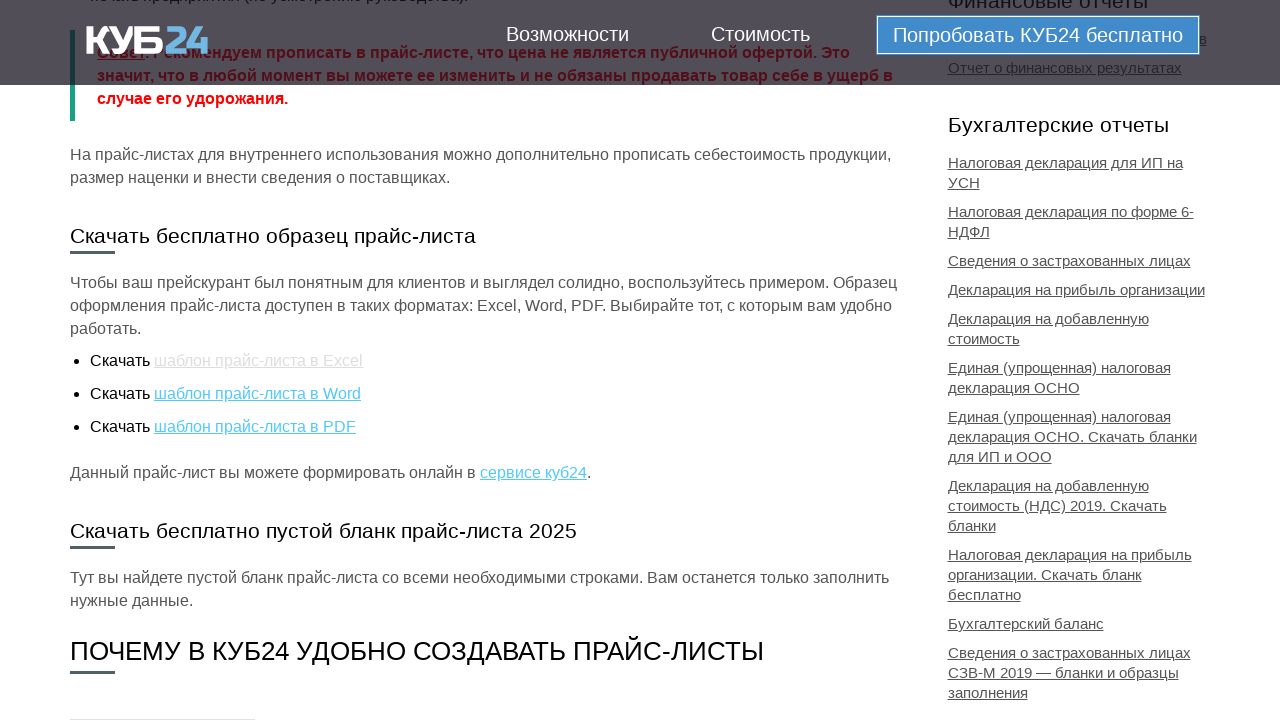

Waited 2 seconds for file download to start
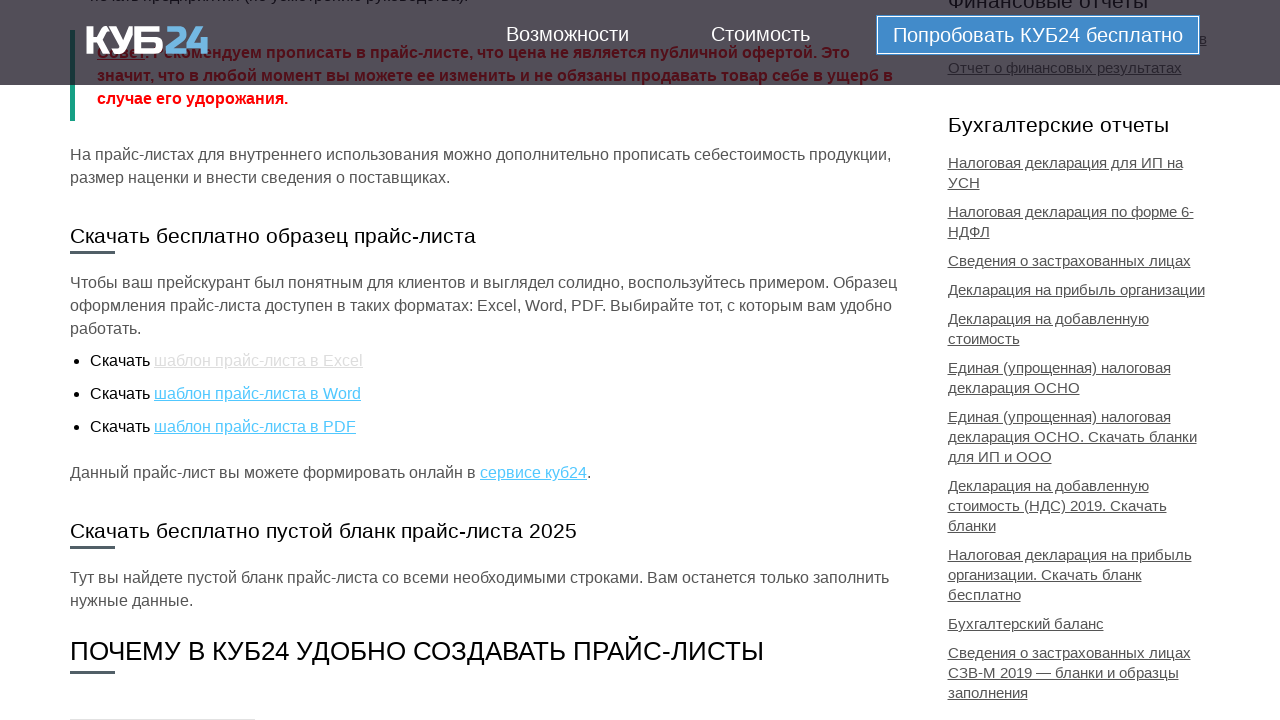

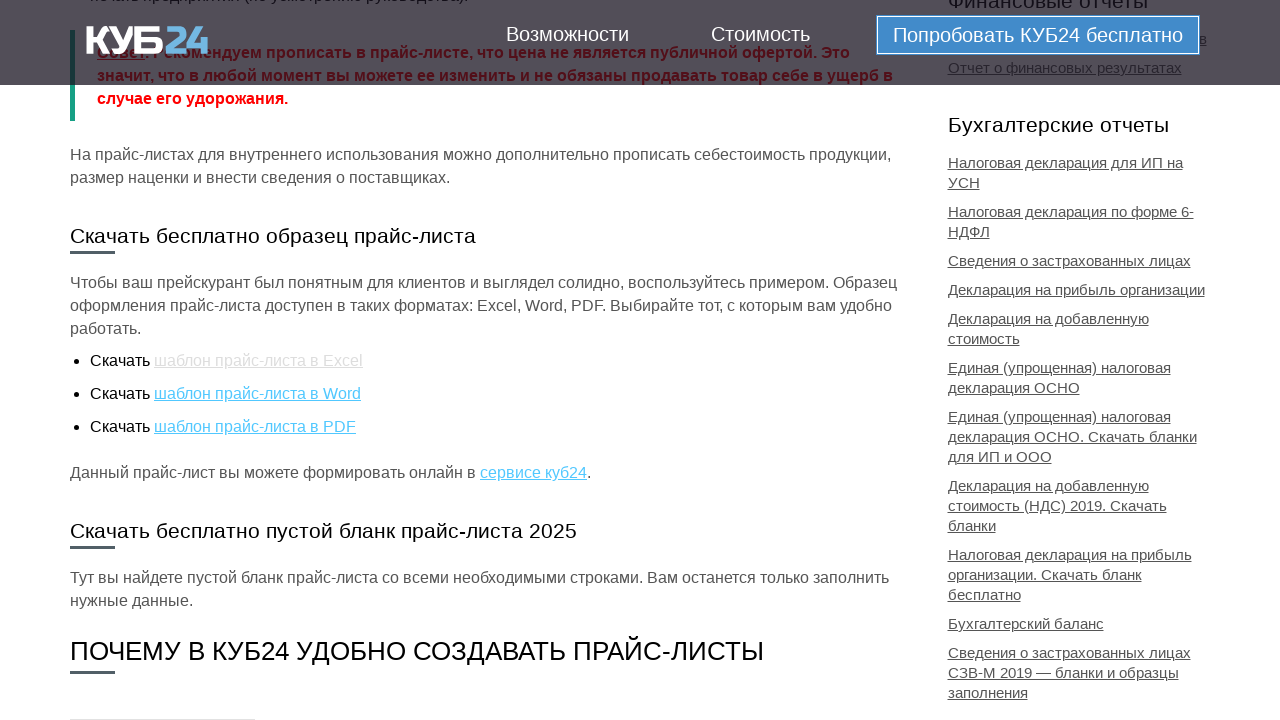